Tests an e-commerce flow by adding multiple items to cart, proceeding to checkout, and applying a promo code

Starting URL: https://rahulshettyacademy.com/seleniumPractise/

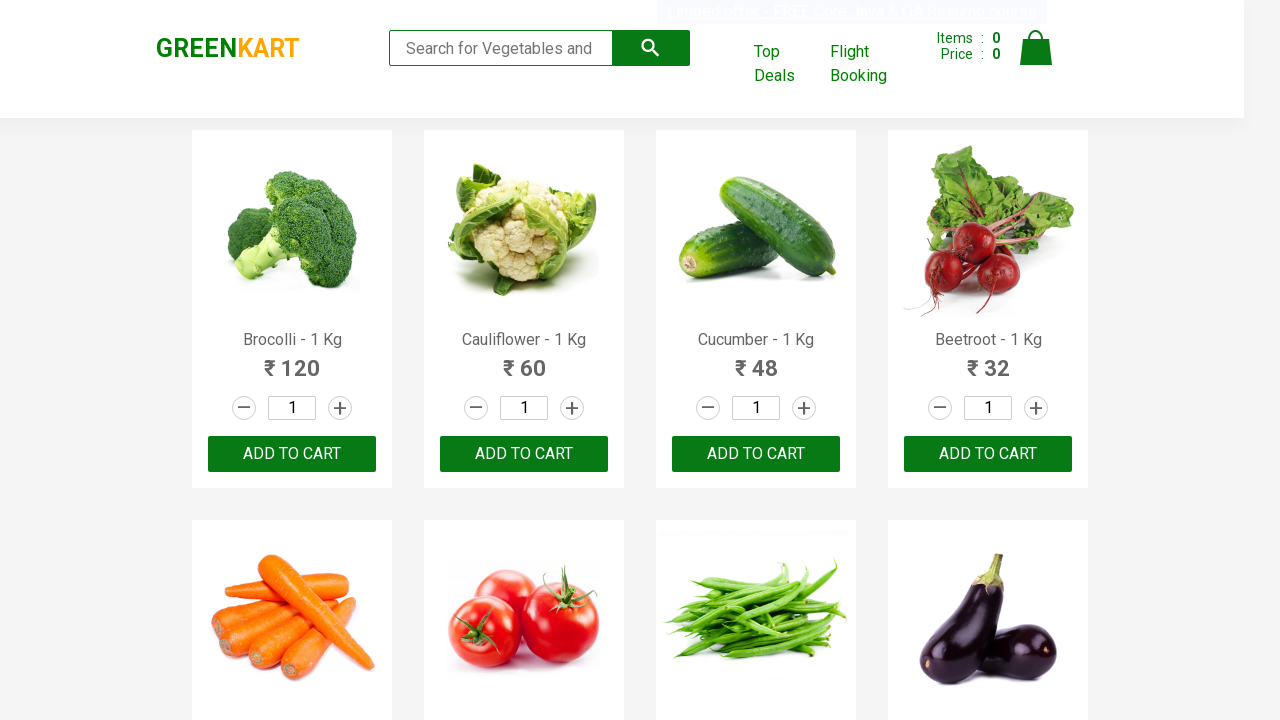

Waited for product names to load on the page
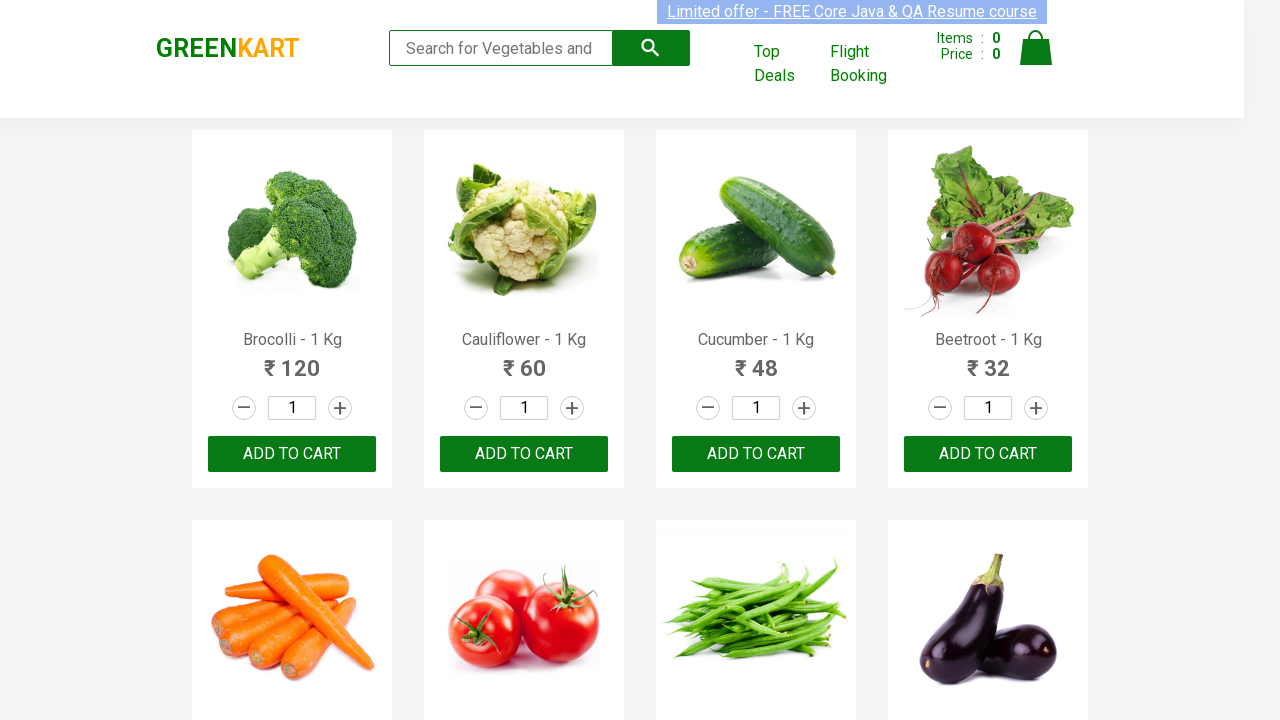

Retrieved all product elements from the page
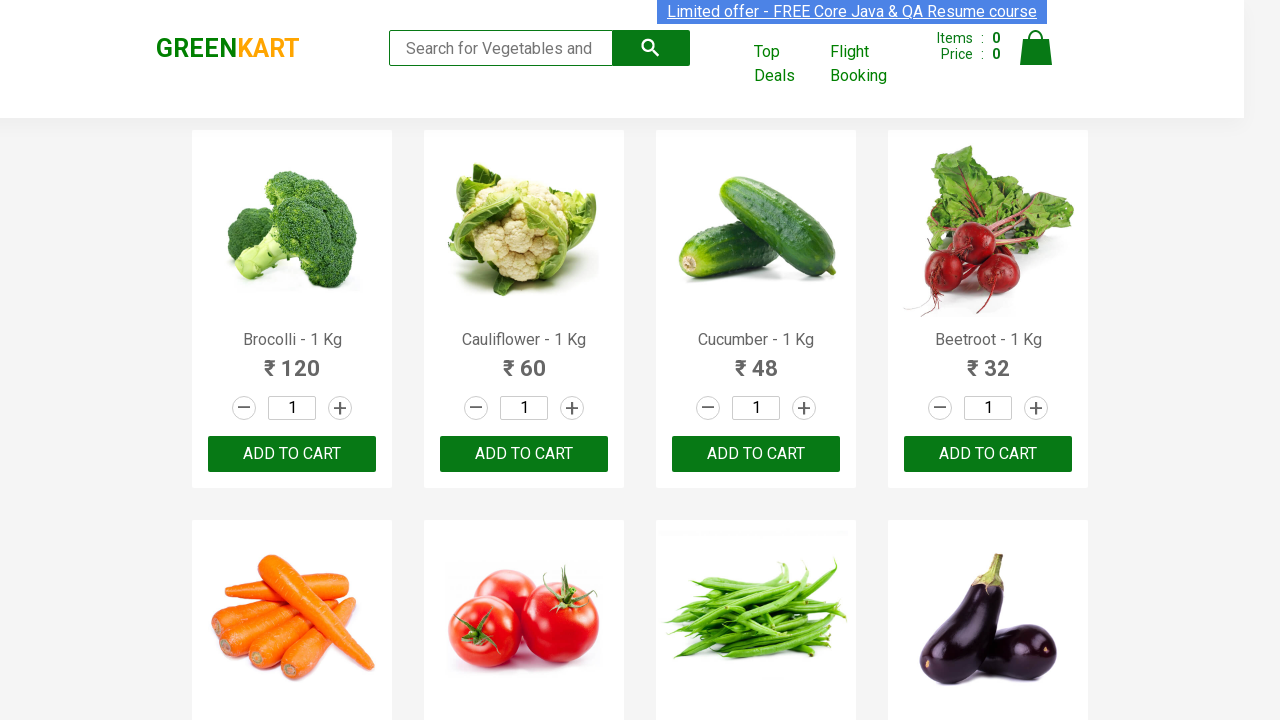

Added Brocolli to cart at (292, 454) on div.product-action > button >> nth=0
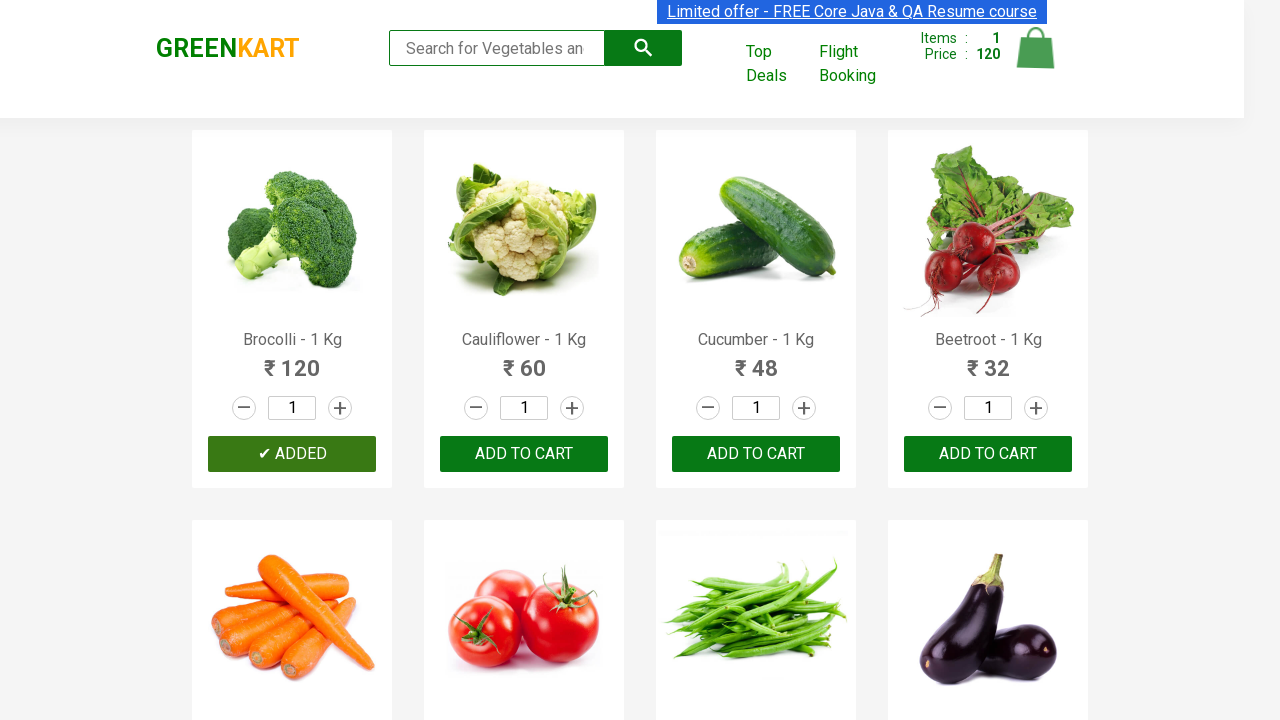

Added Cucumber to cart at (756, 454) on div.product-action > button >> nth=2
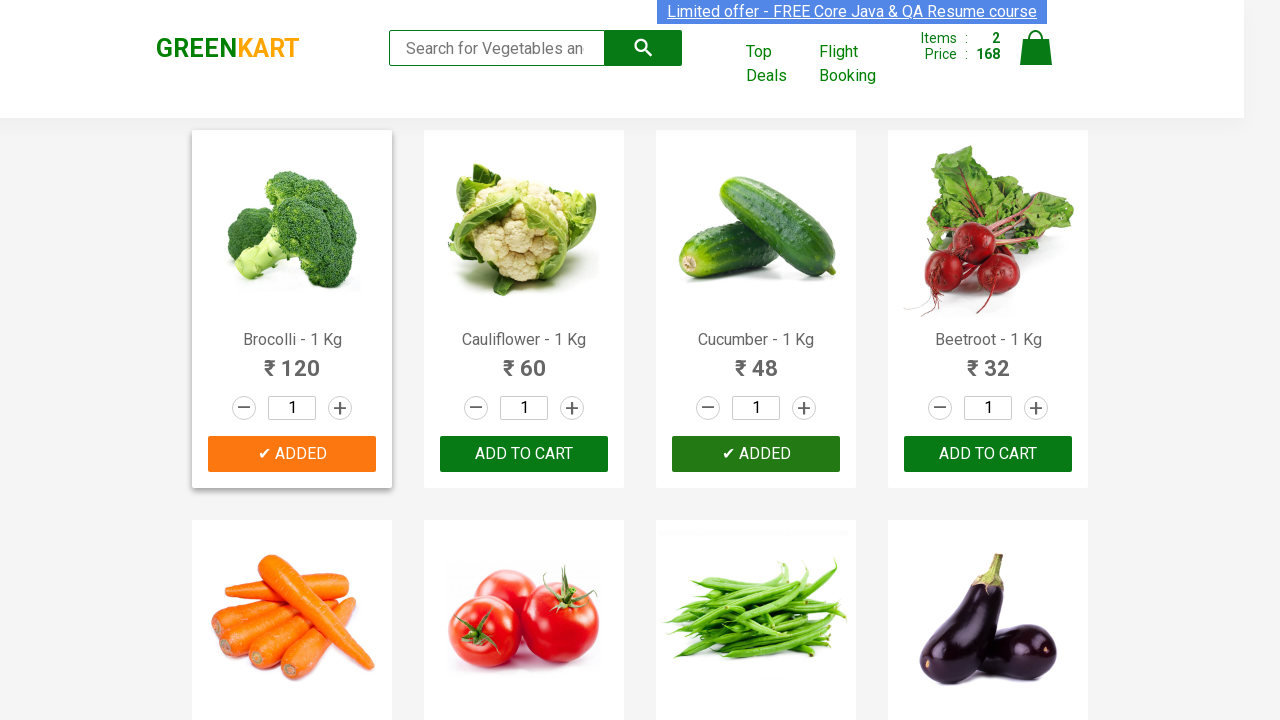

Added Tomato to cart at (524, 360) on div.product-action > button >> nth=5
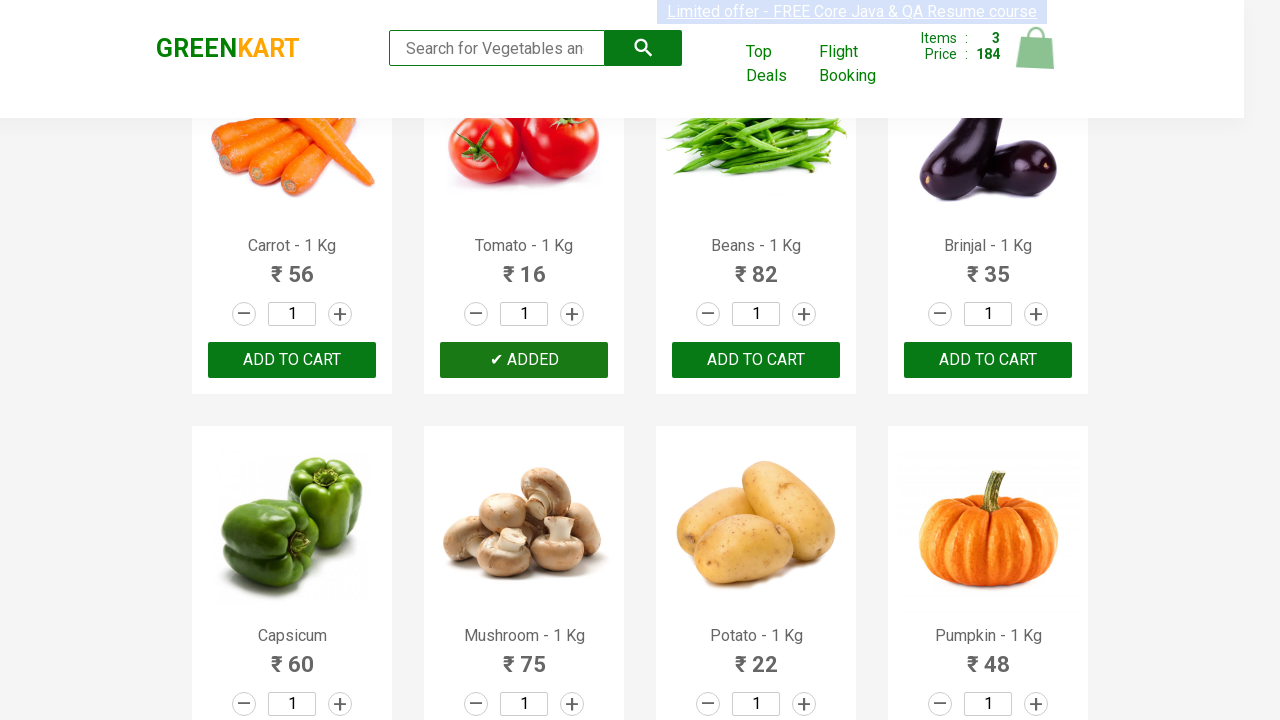

Added Onion to cart at (524, 360) on div.product-action > button >> nth=13
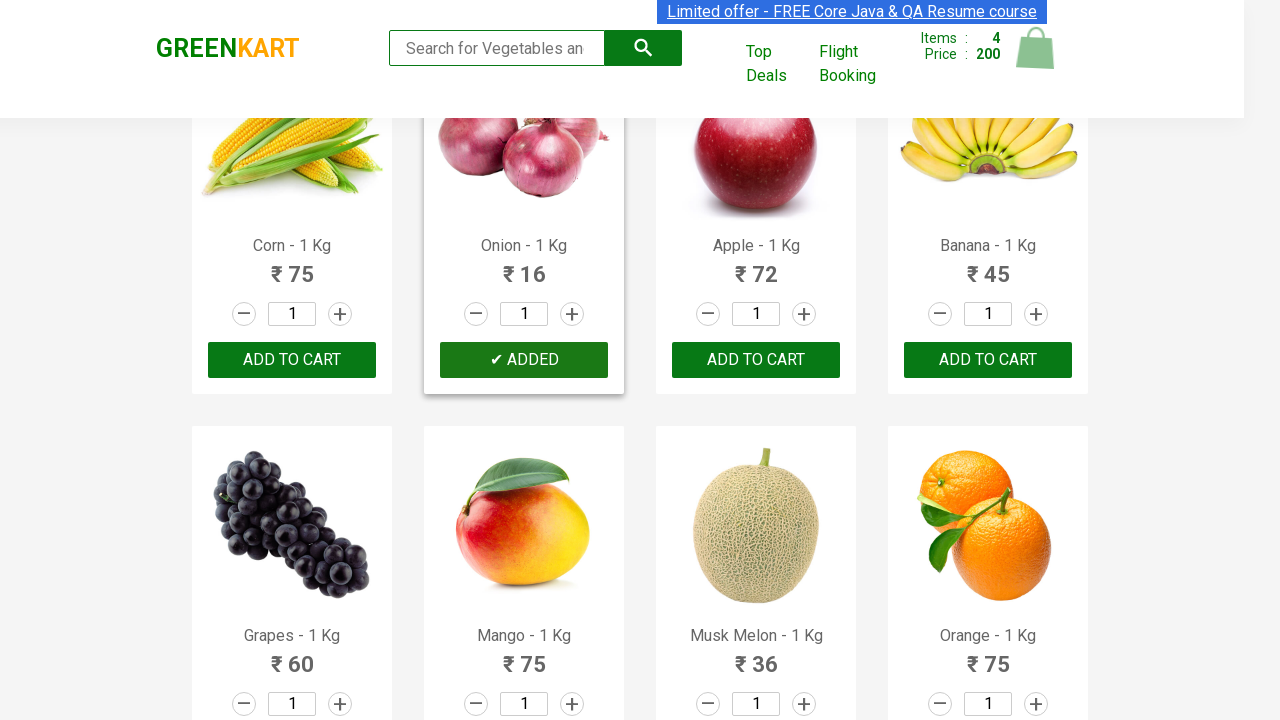

Added Raspberry to cart at (756, 360) on div.product-action > button >> nth=22
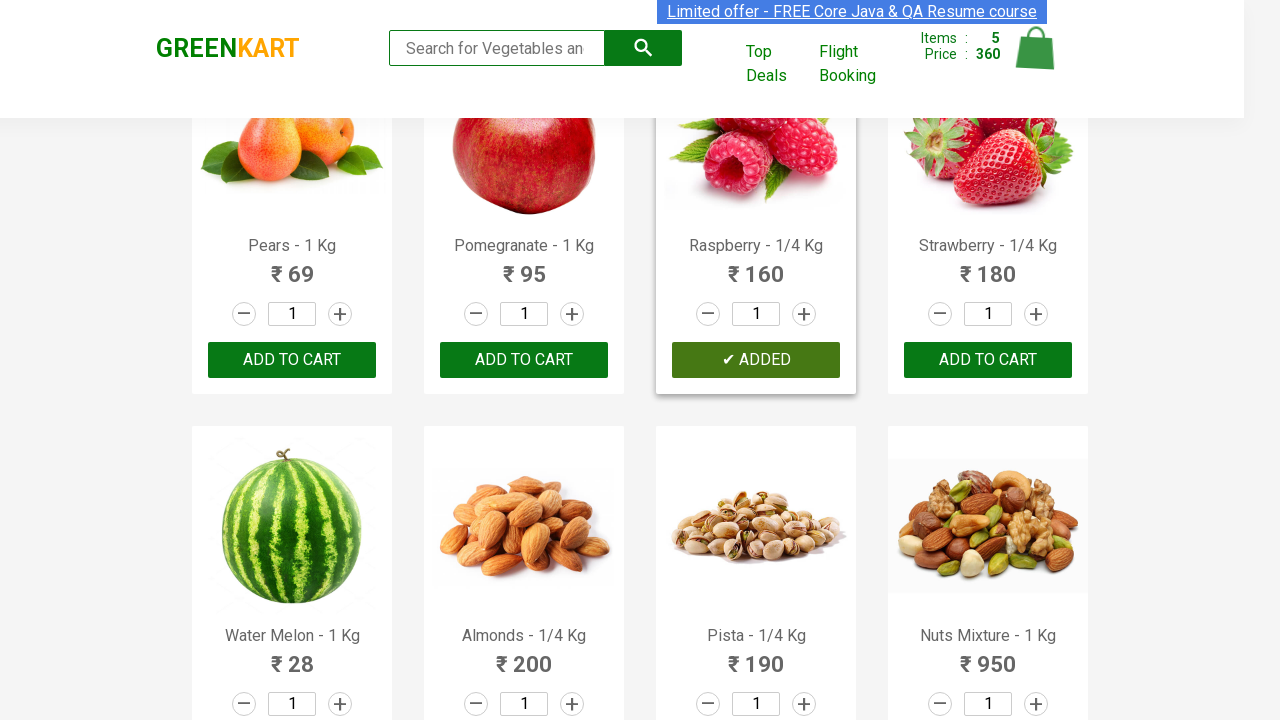

Clicked on cart icon to view cart at (1036, 48) on img[alt='Cart']
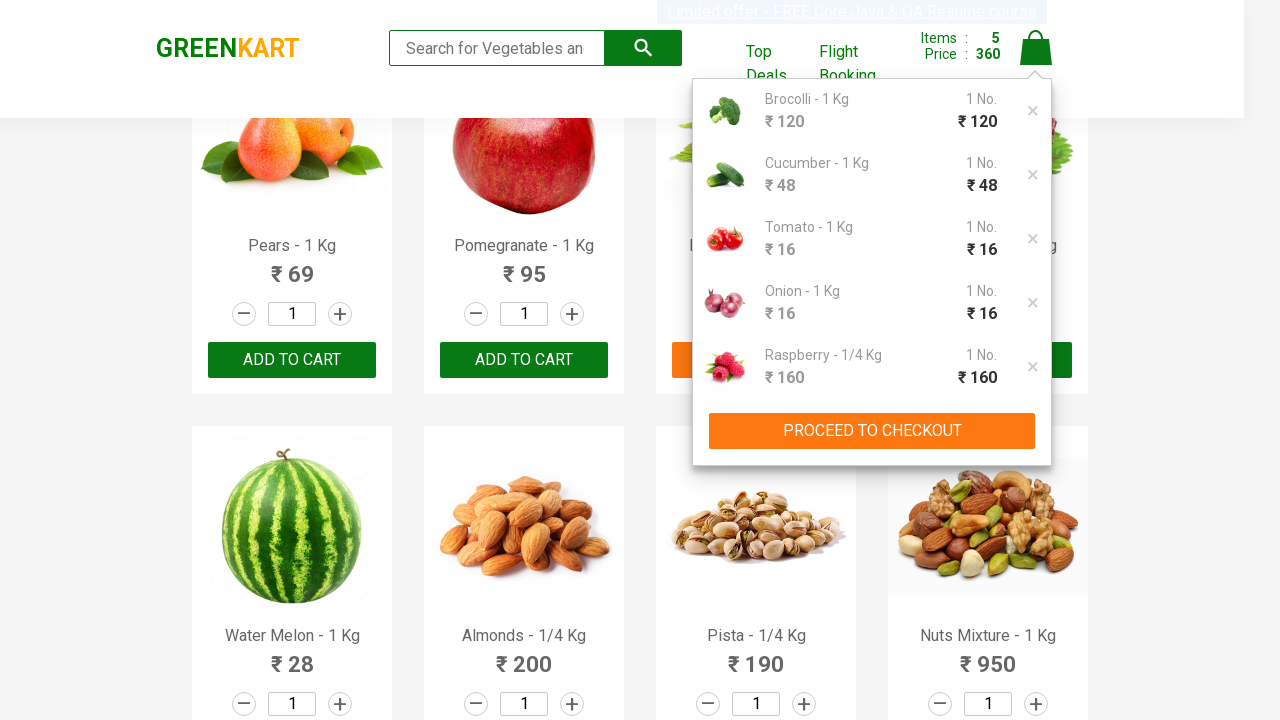

Clicked PROCEED TO CHECKOUT button at (872, 431) on xpath=//button[contains(text(), 'PROCEED TO CHECKOUT')]
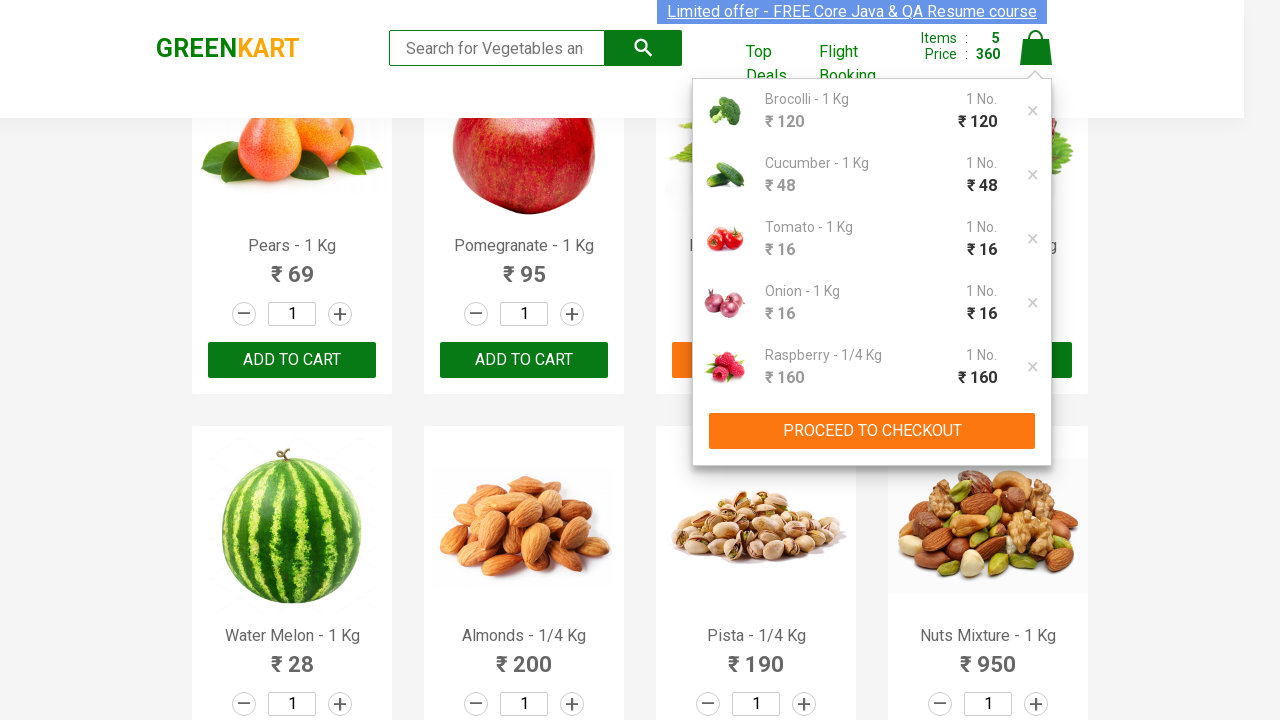

Waited for promo code input field to appear
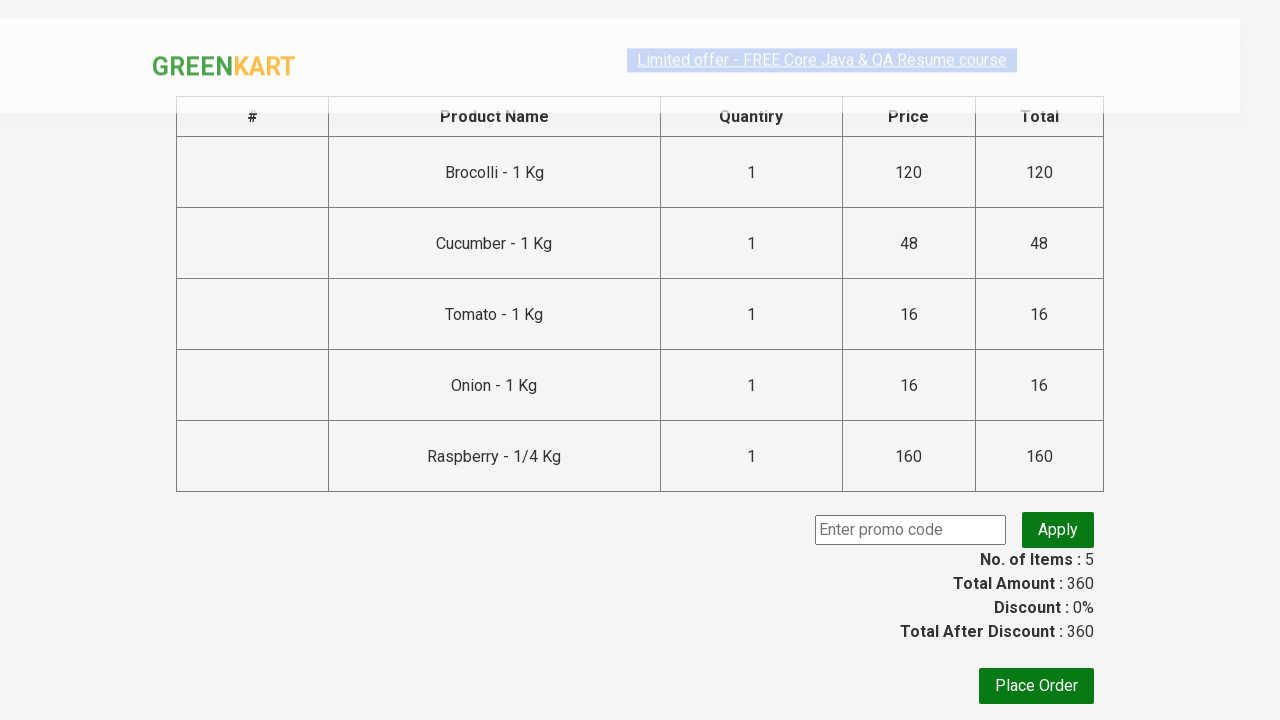

Filled promo code field with 'rahulshettyacademy' on input.promoCode
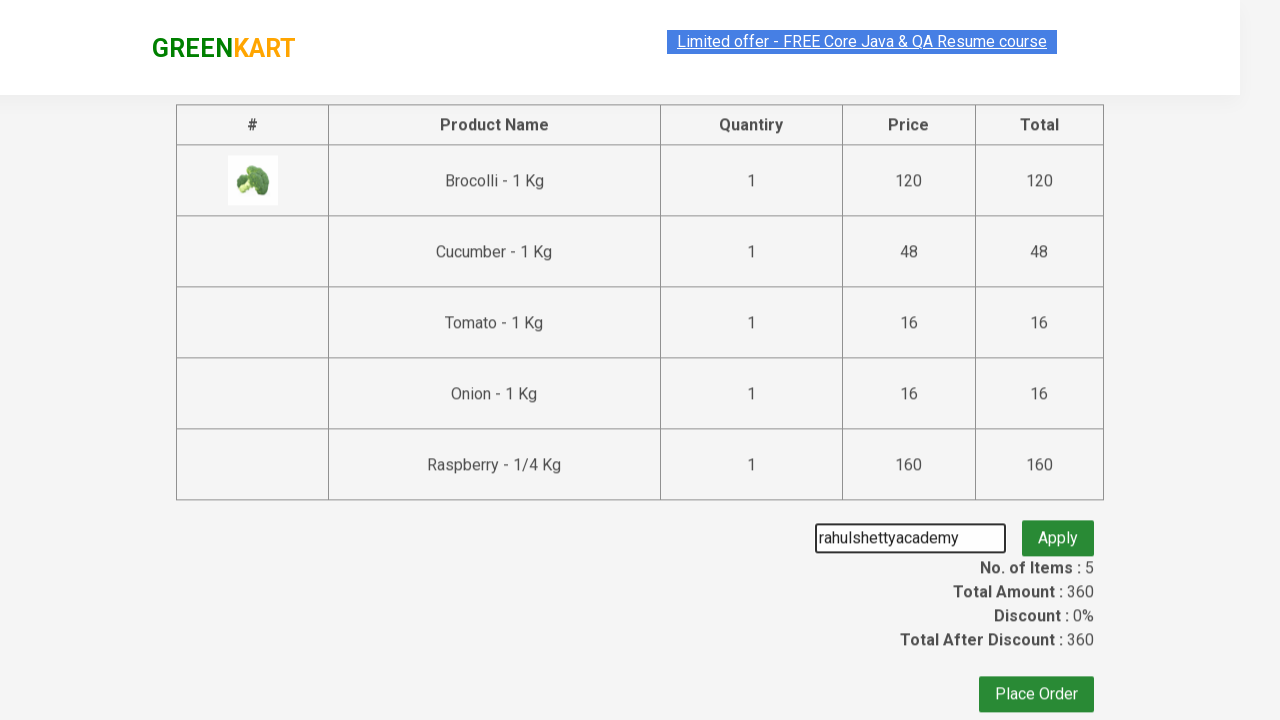

Clicked Apply button to apply promo code at (1058, 530) on button.promoBtn
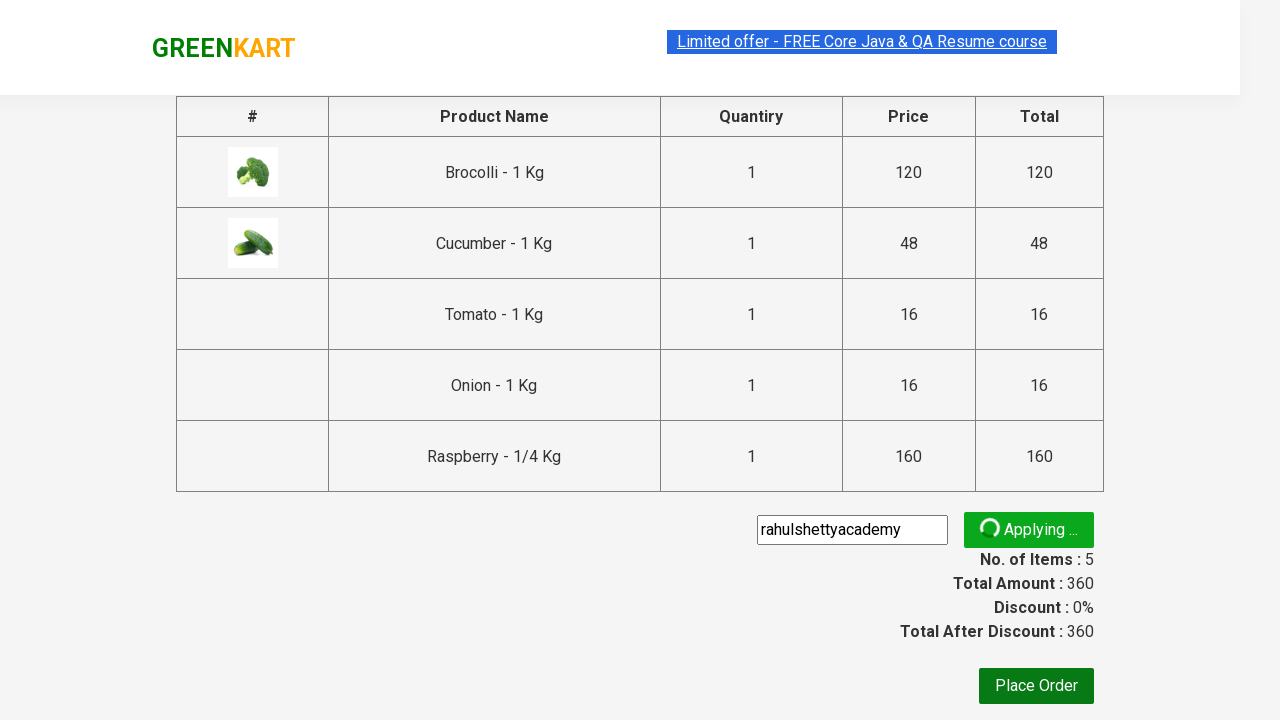

Waited for promo code message to appear
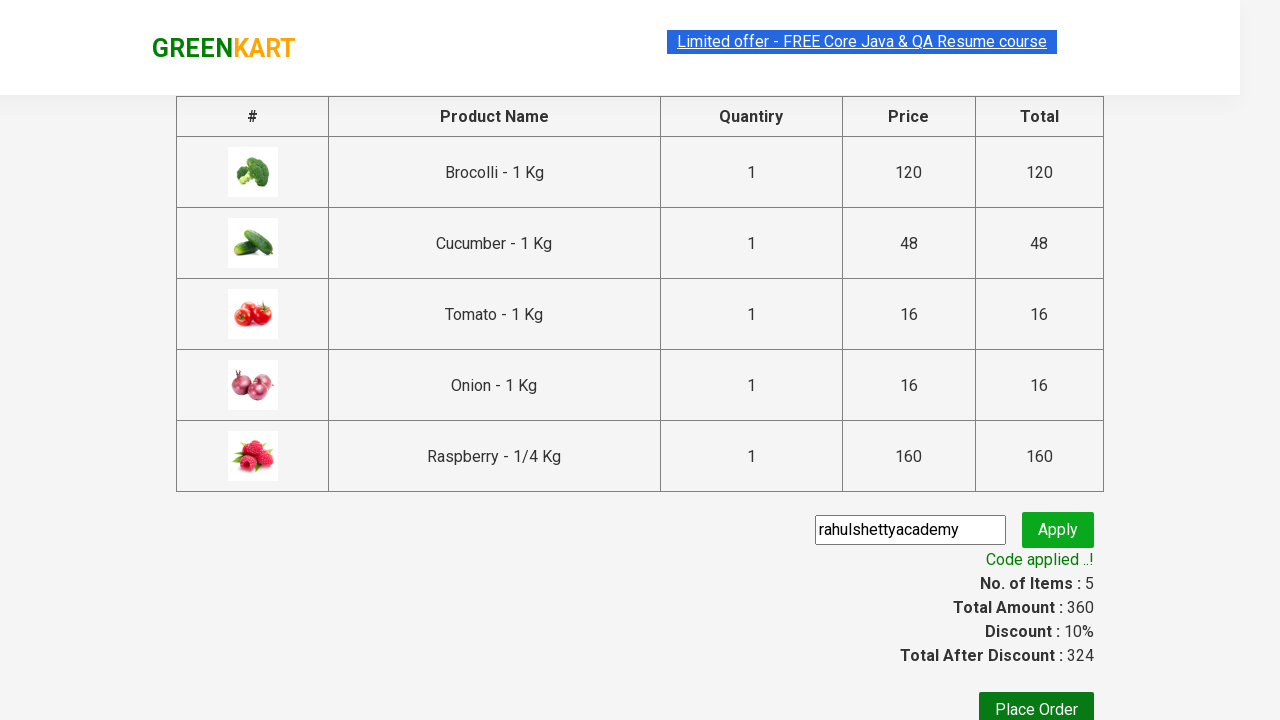

Retrieved promo message: Code applied ..!
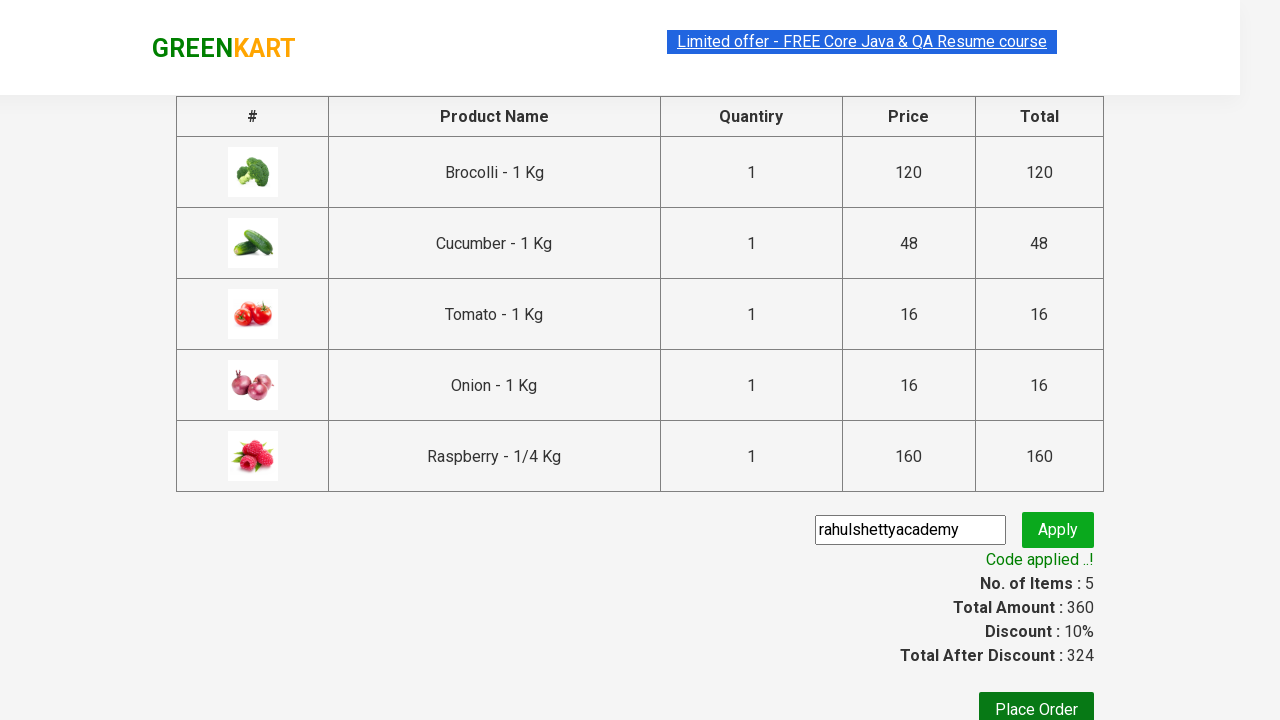

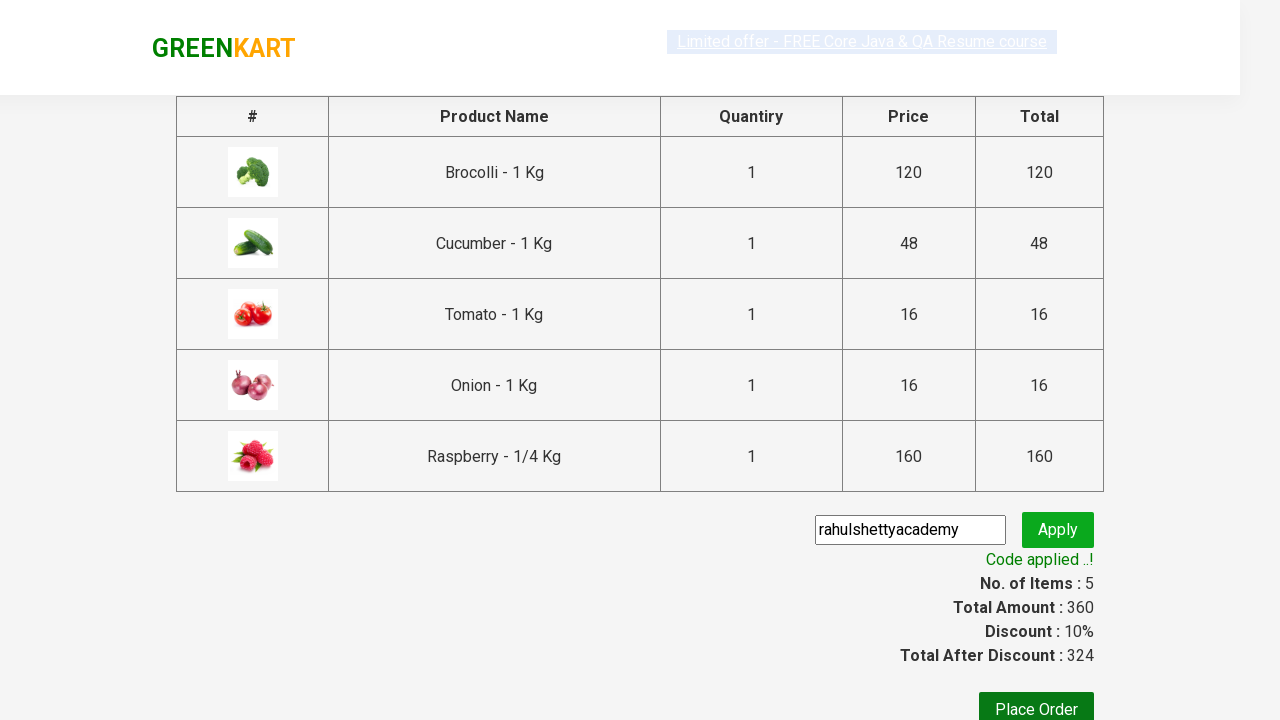